Tests opening multiple windows by Ctrl+clicking the same link three times, then switching to a specific window before closing all.

Starting URL: https://the-internet.herokuapp.com/

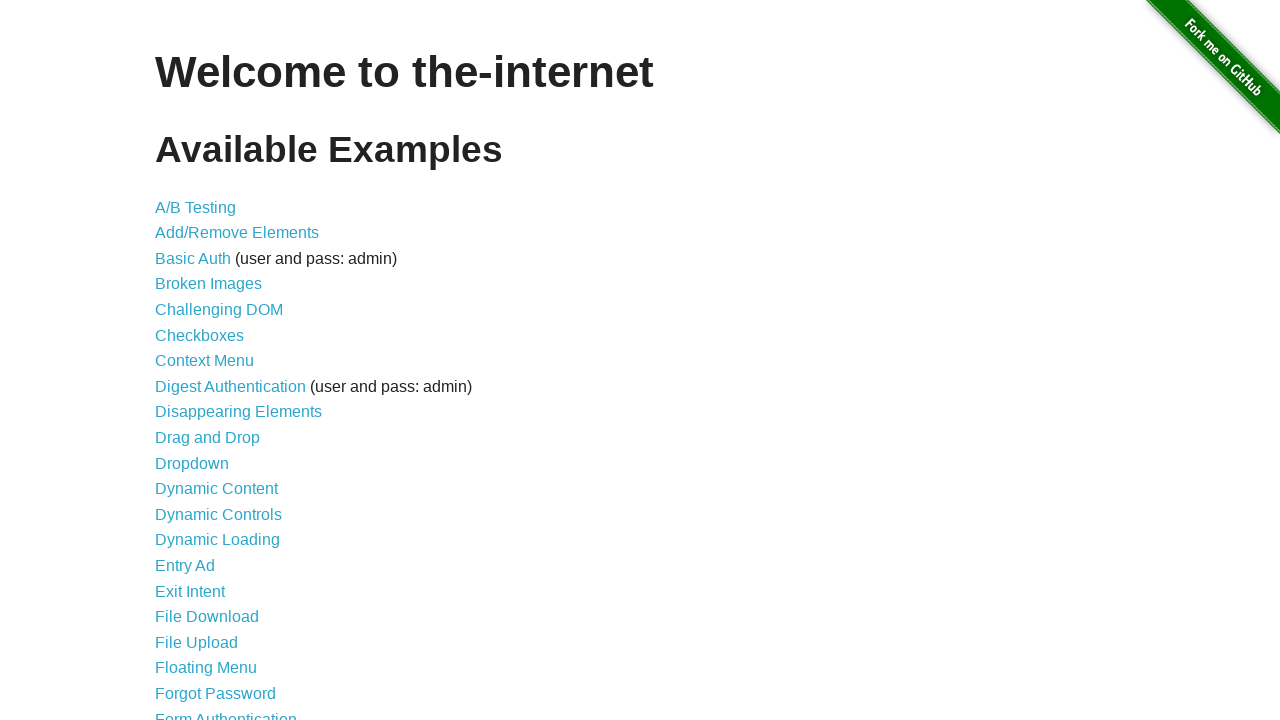

Pressed Control key down
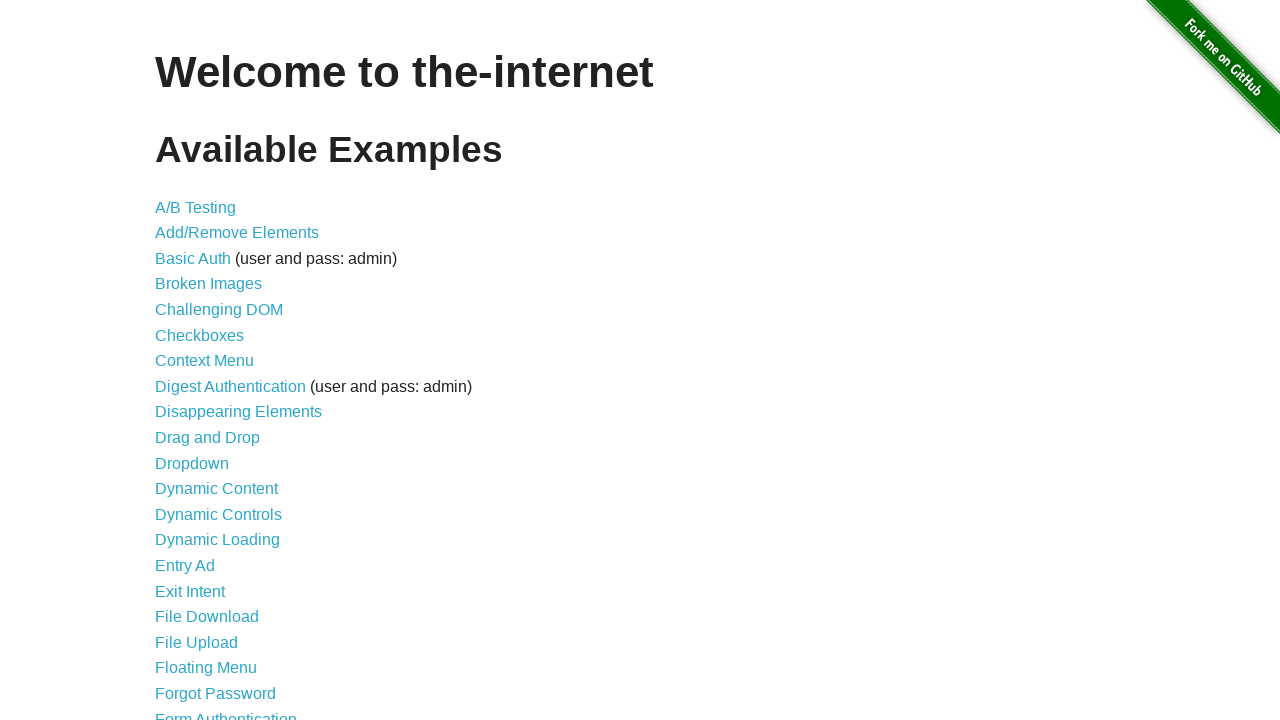

Clicked Drag and Drop link while holding Control at (208, 438) on text=Drag and Drop
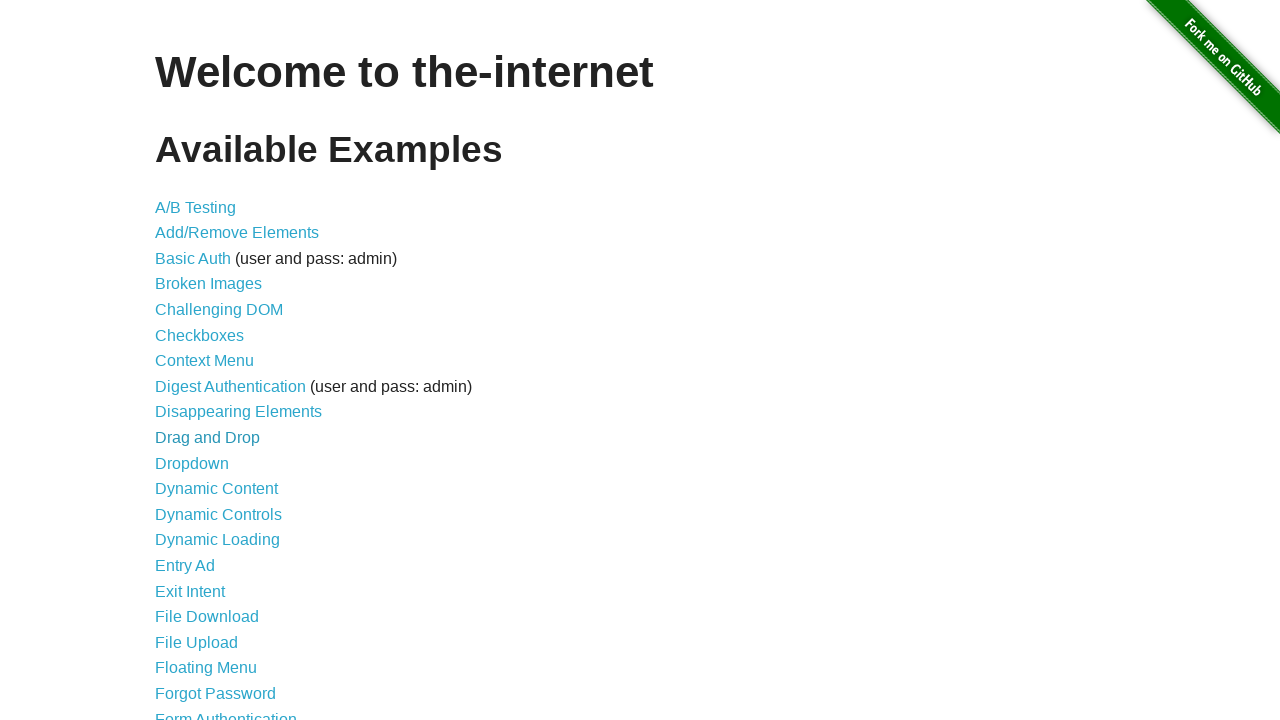

Released Control key
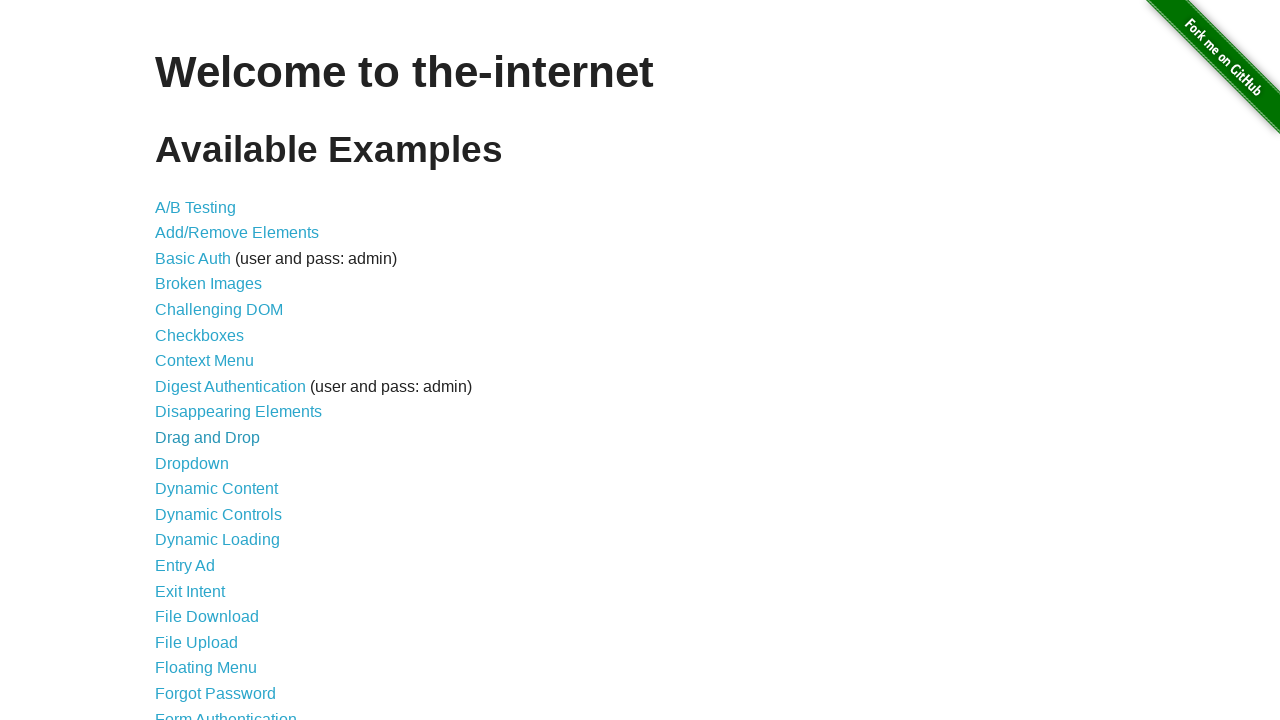

Waited 200ms for window to open
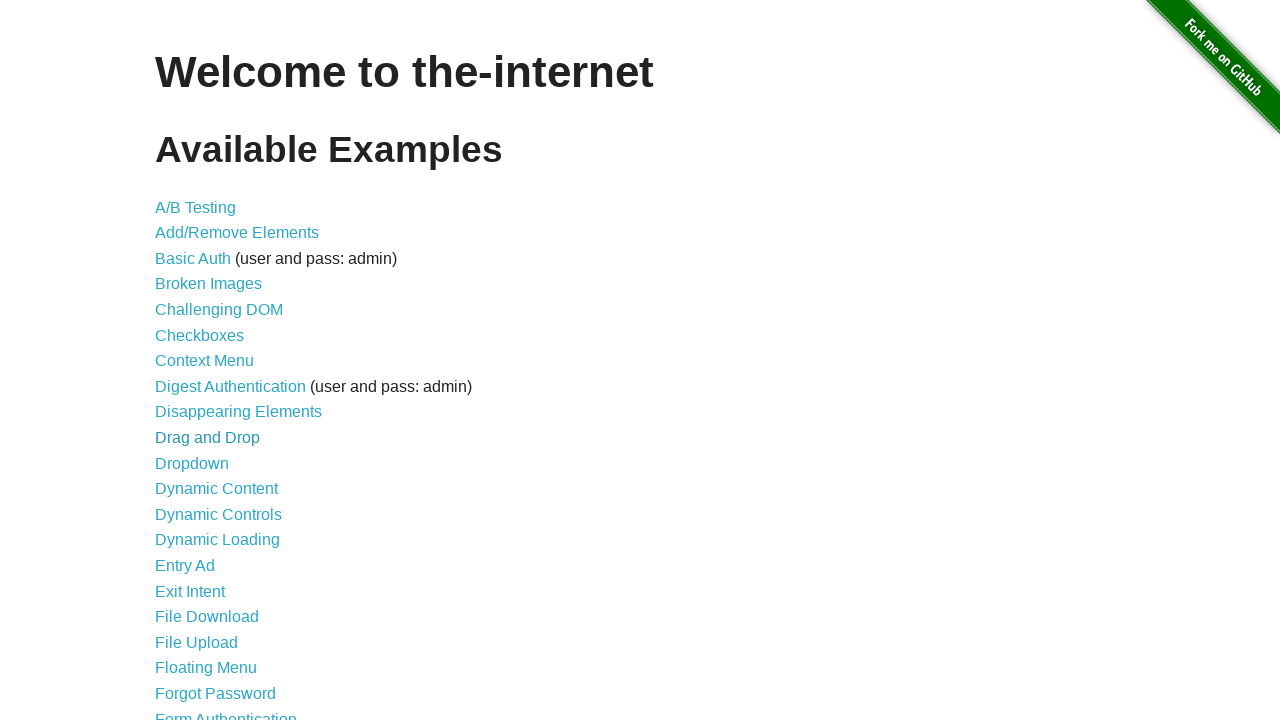

Pressed Control key down
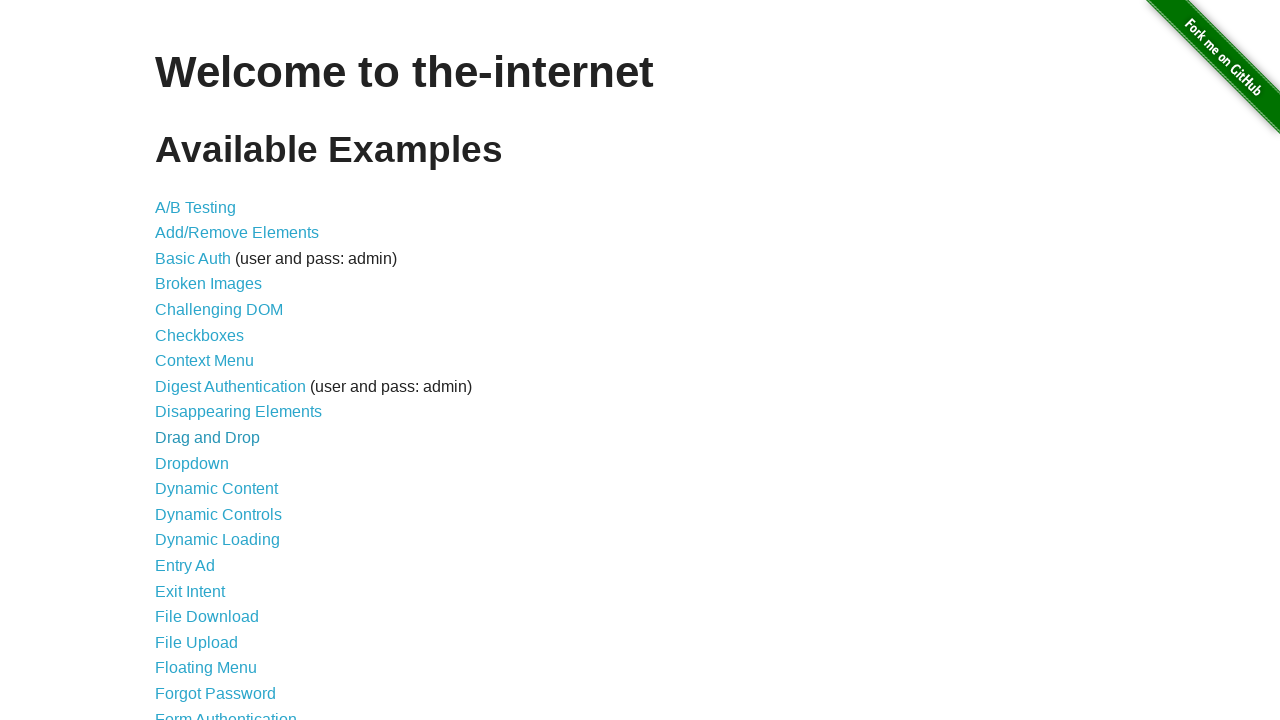

Clicked Drag and Drop link while holding Control at (208, 438) on text=Drag and Drop
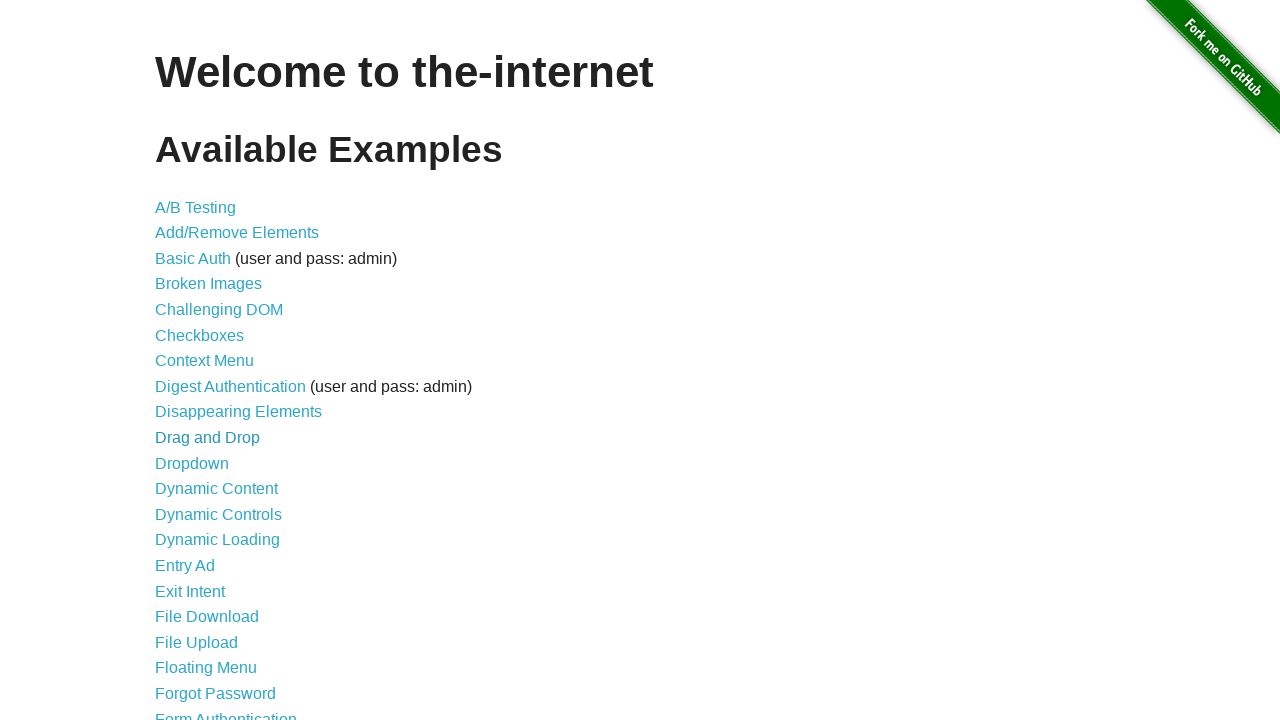

Released Control key
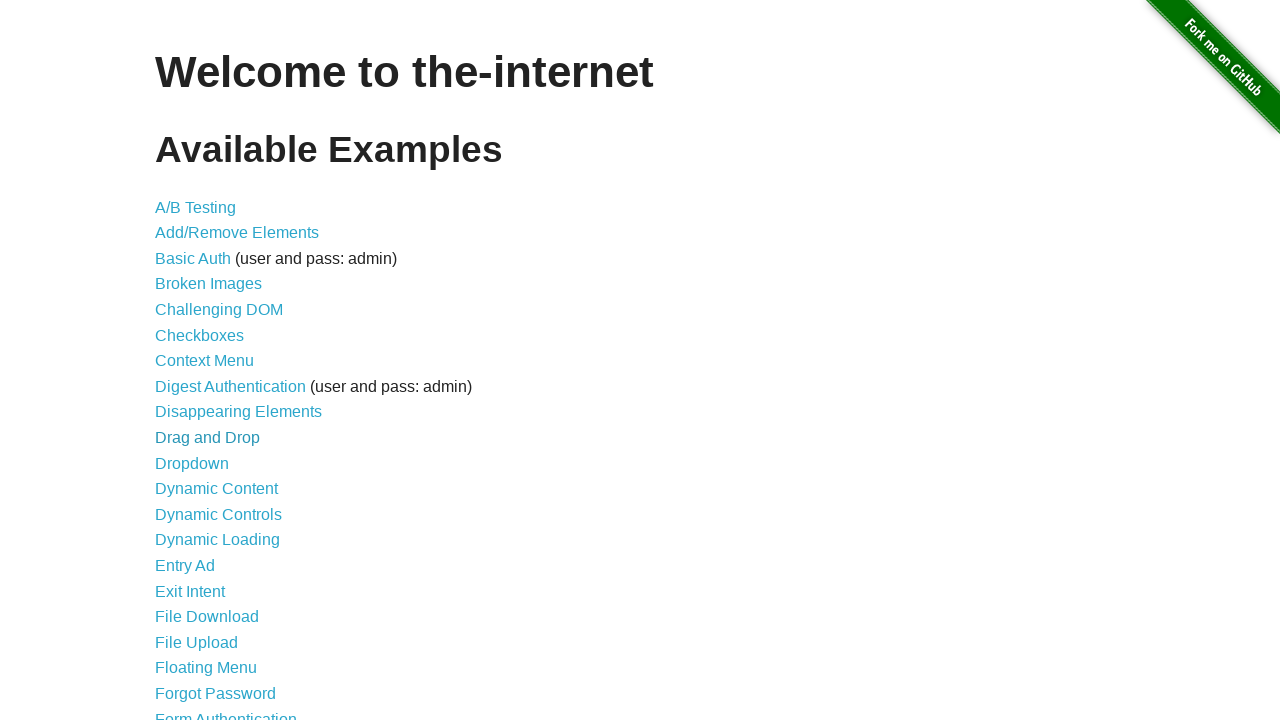

Waited 200ms for window to open
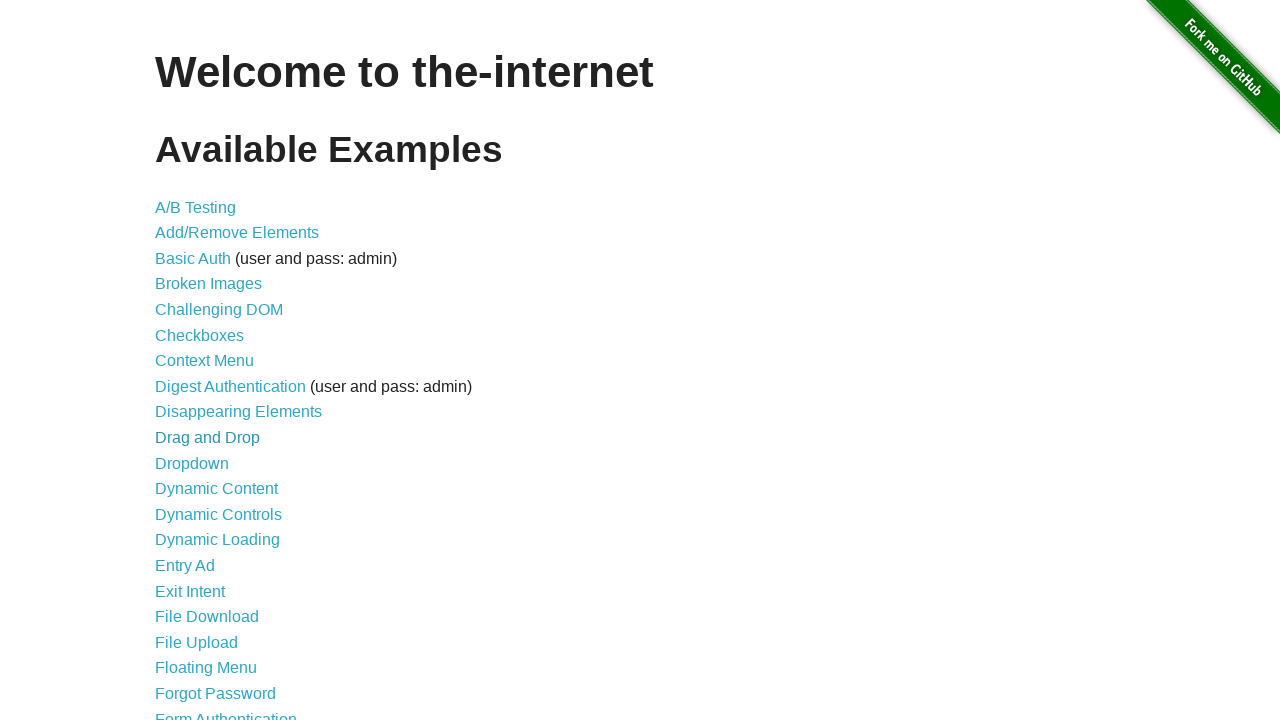

Pressed Control key down
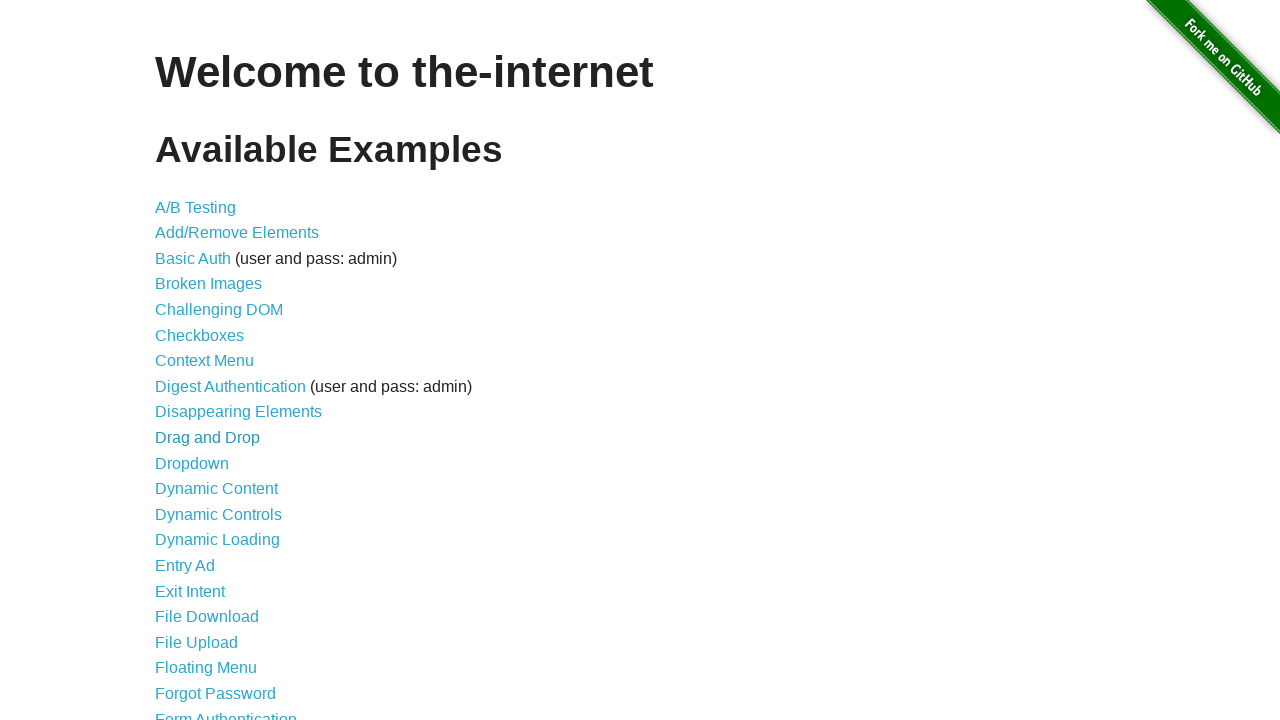

Clicked Drag and Drop link while holding Control at (208, 438) on text=Drag and Drop
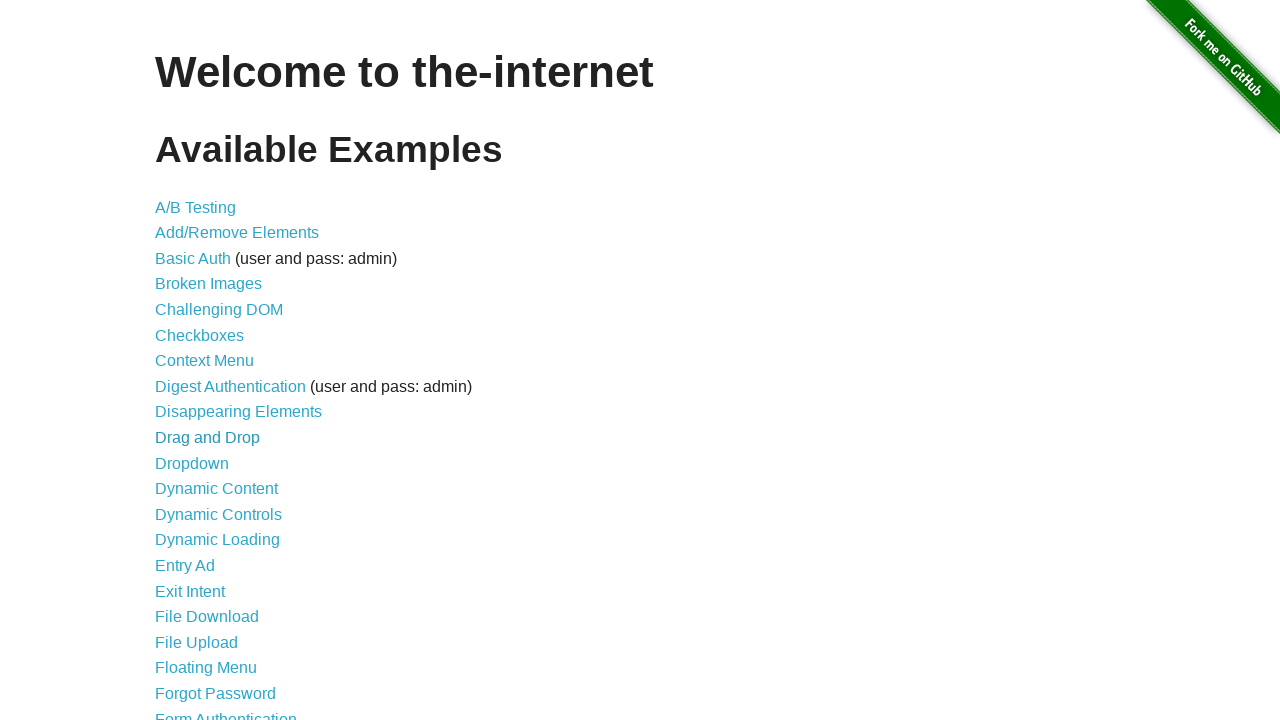

Released Control key
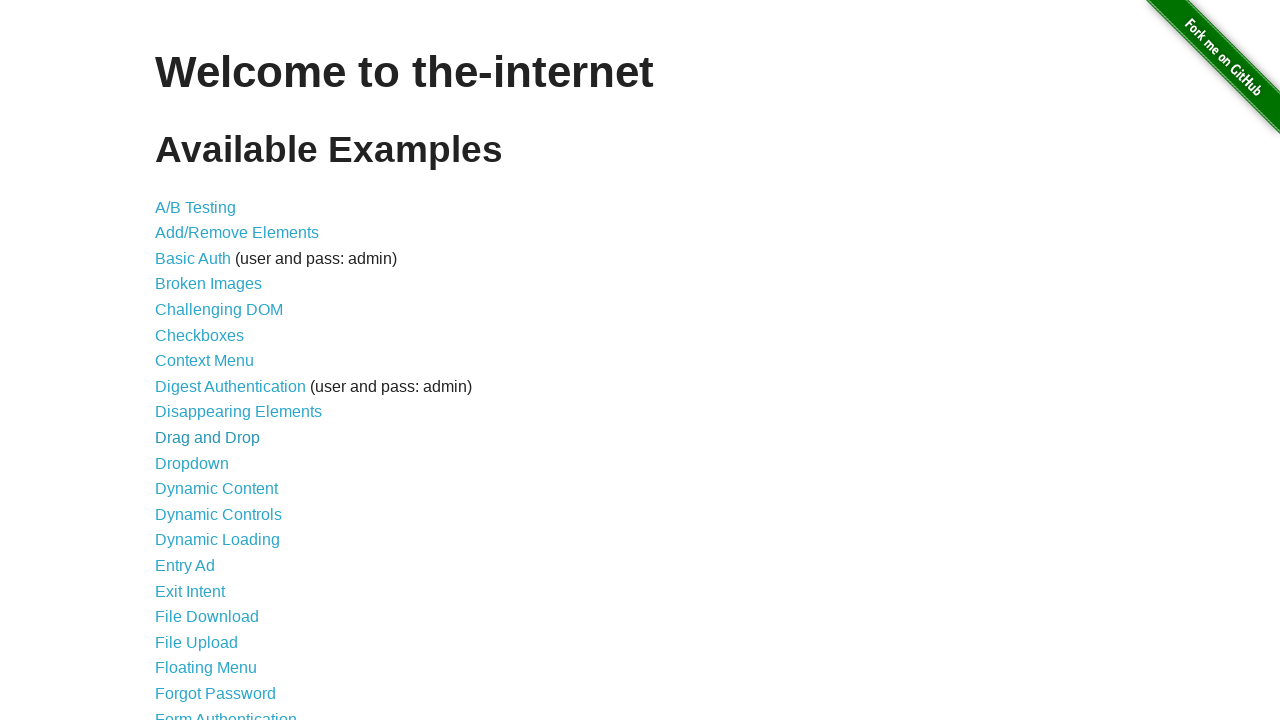

Waited 200ms for window to open
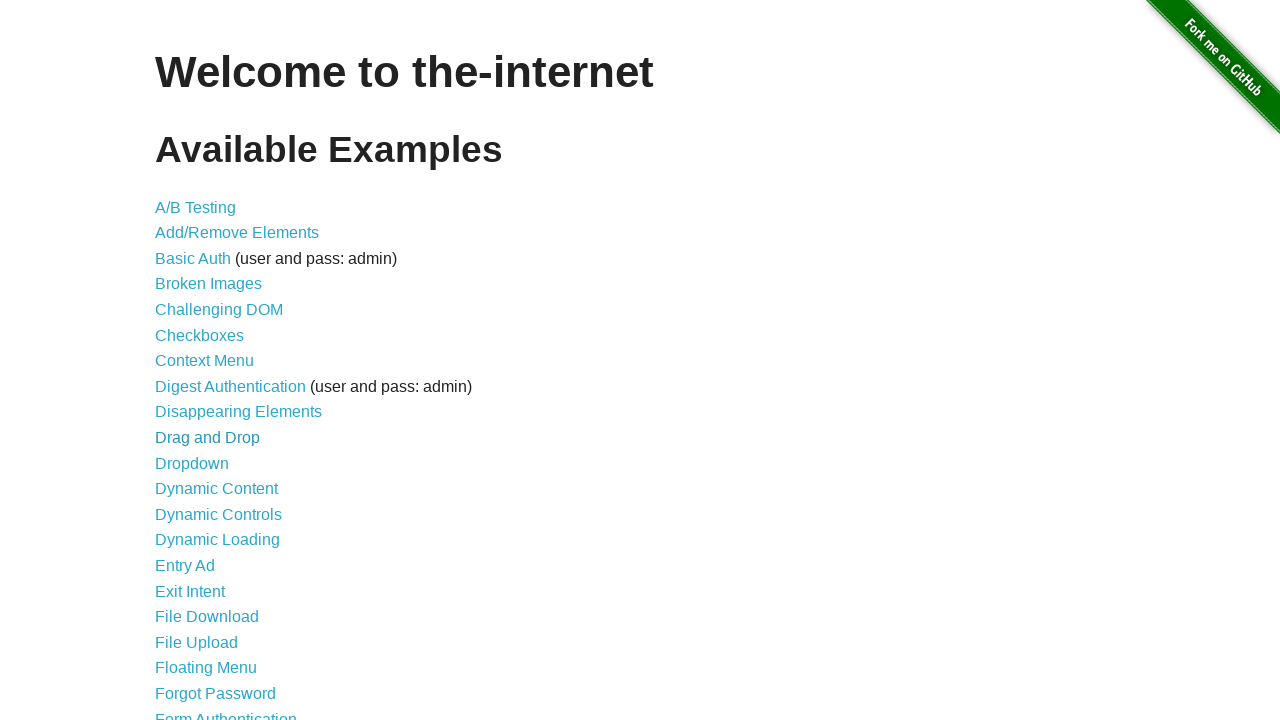

Waited 500ms for all windows to fully open
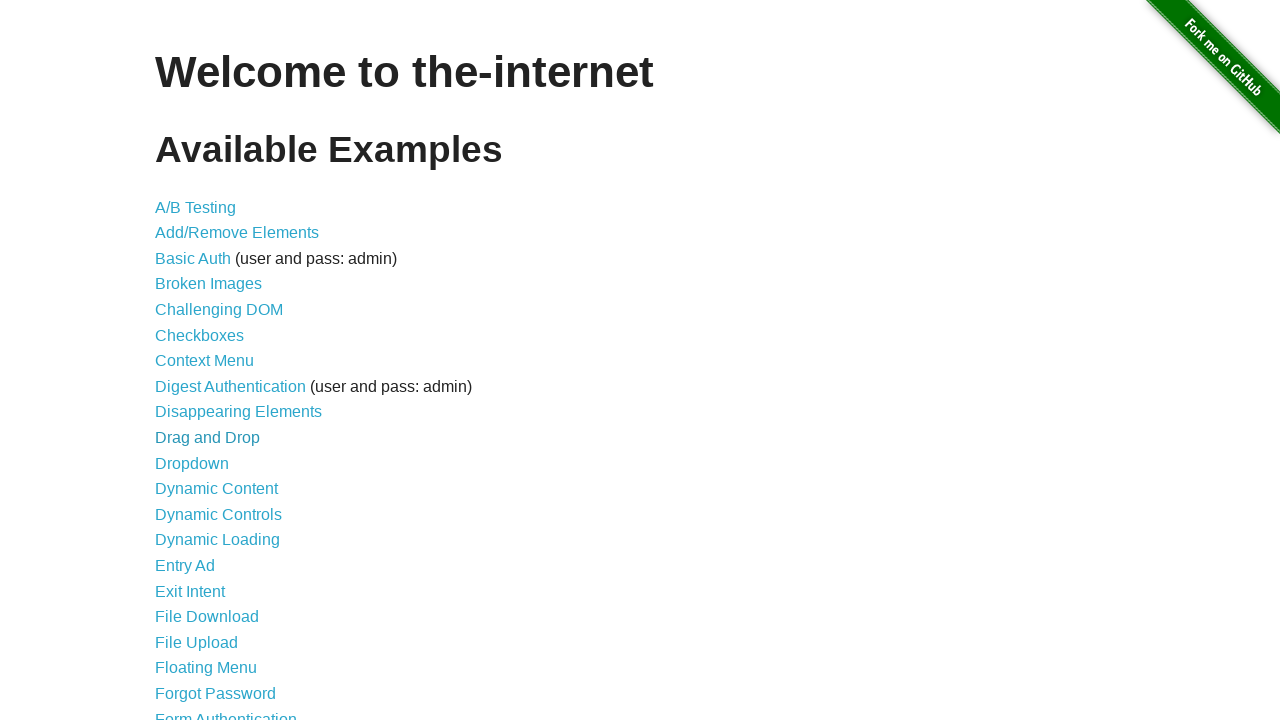

Retrieved all open pages (total: 4)
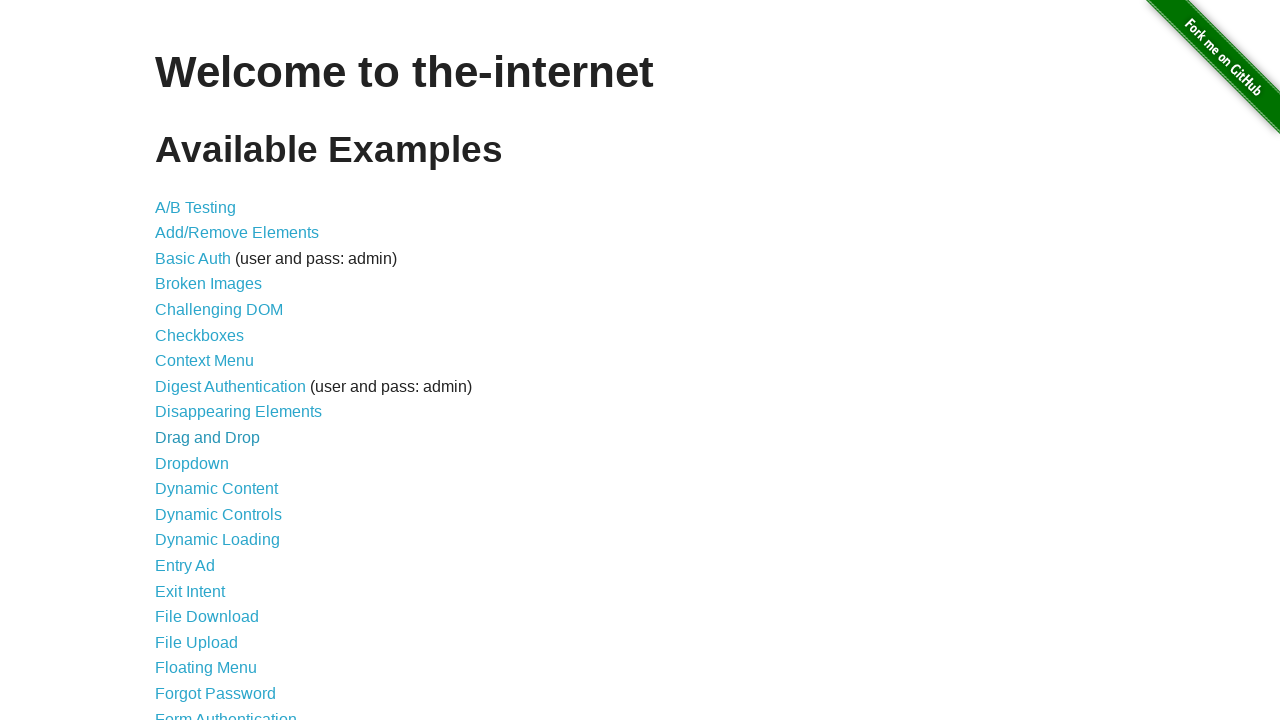

Switched to third window
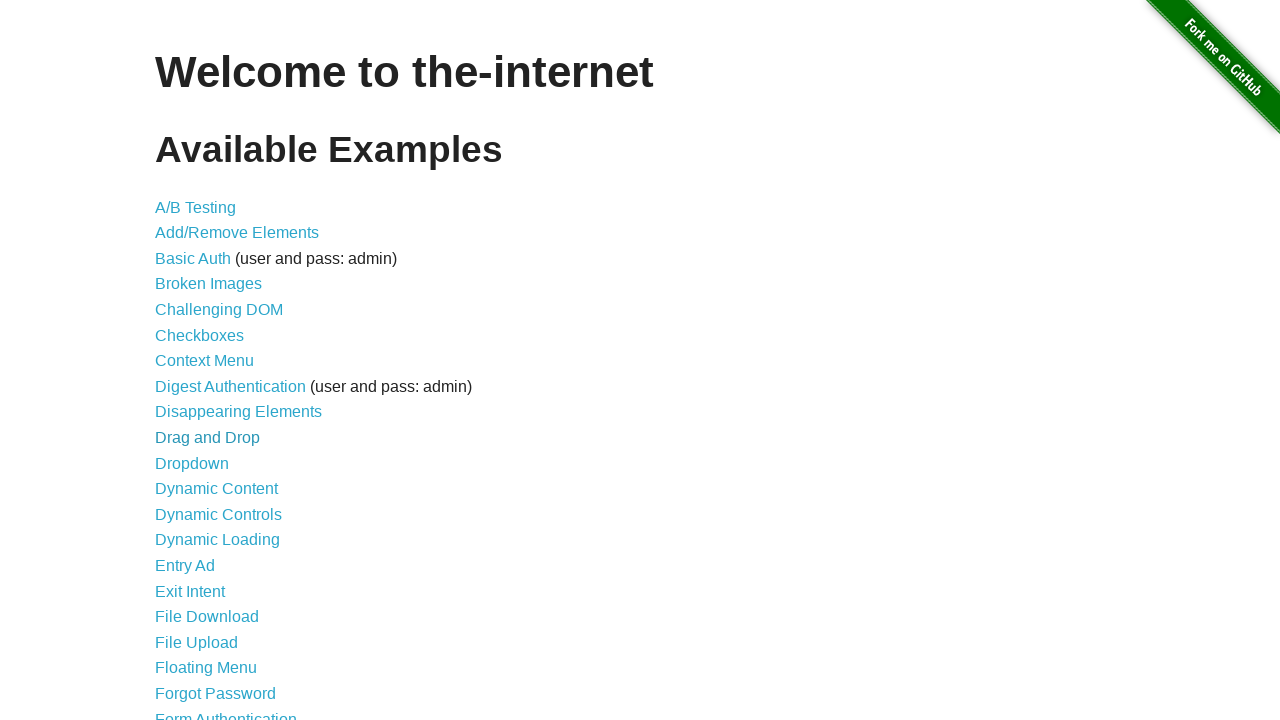

Switched back to main window
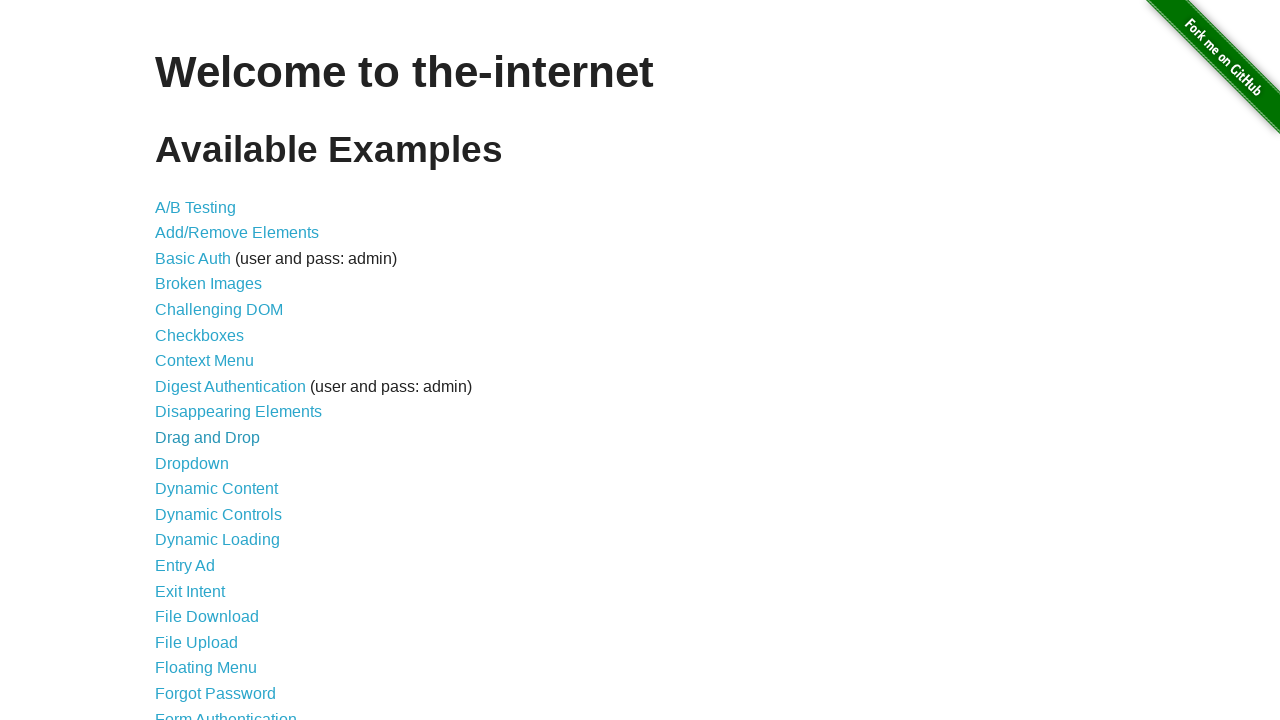

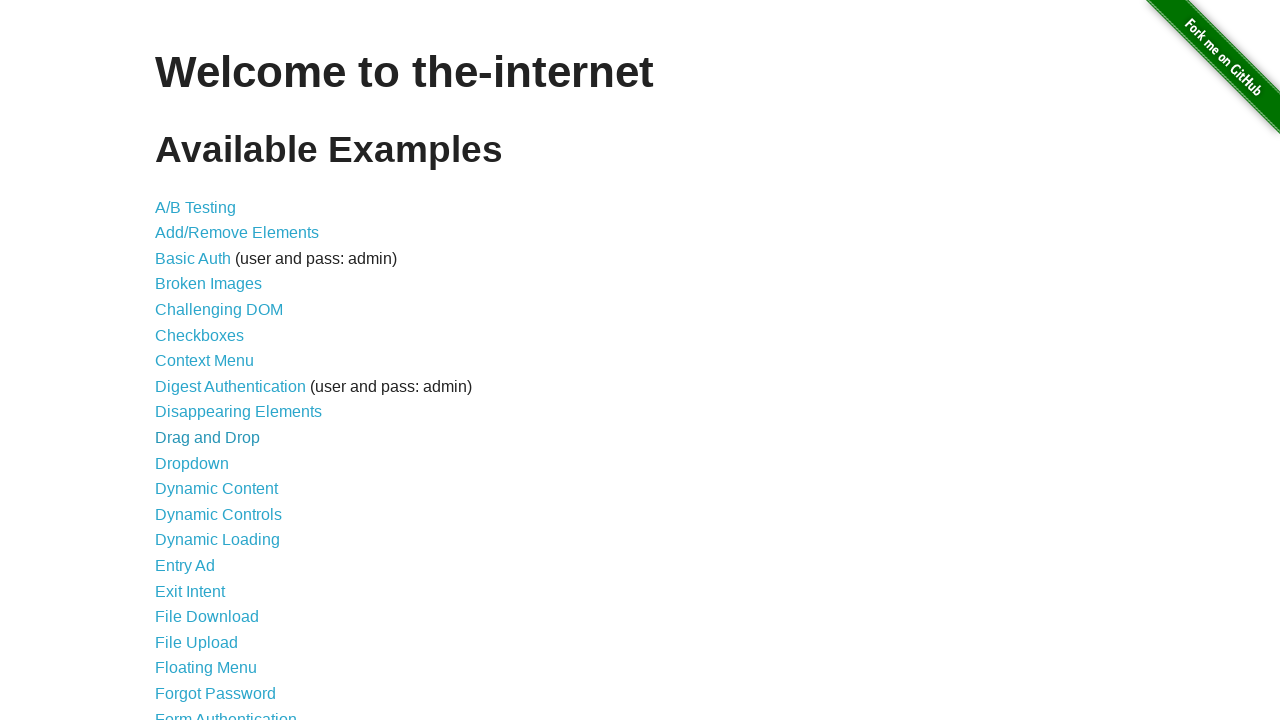